Opens GitHub homepage, activates the search functionality, enters a search term, and submits the search

Starting URL: https://github.com/

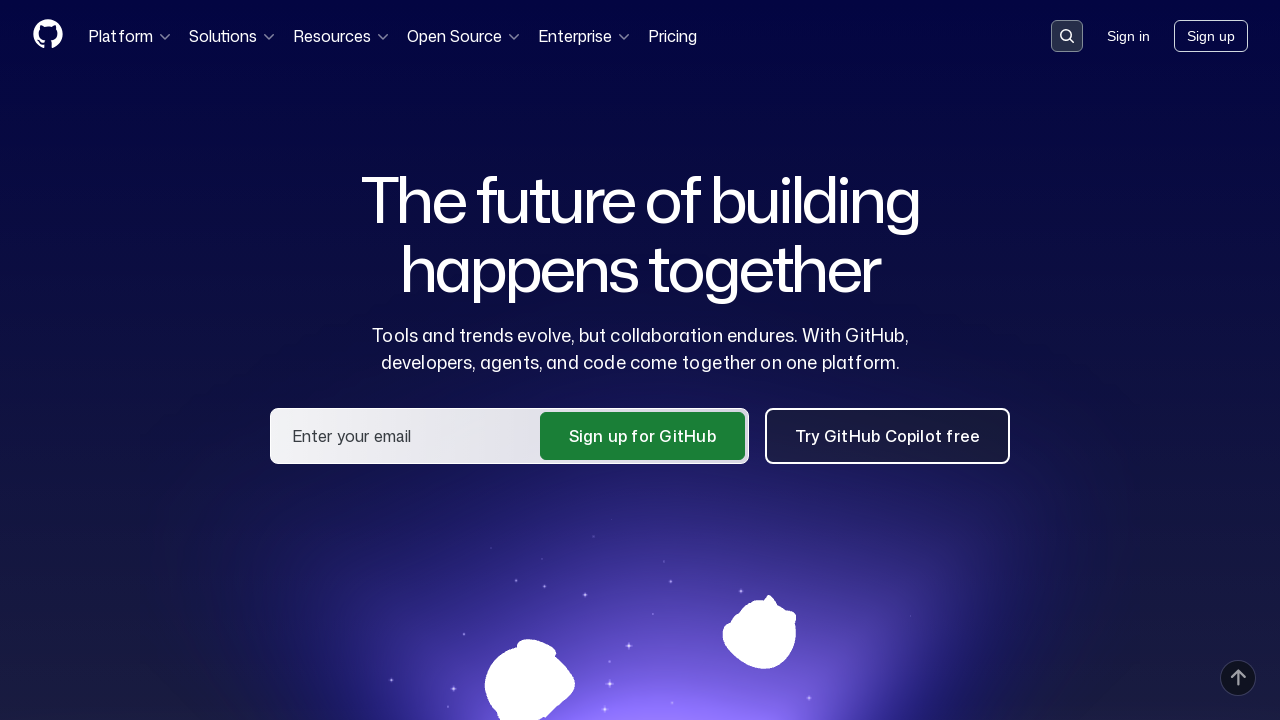

Clicked search button to activate search functionality at (1067, 36) on button[data-target='qbsearch-input.inputButton']
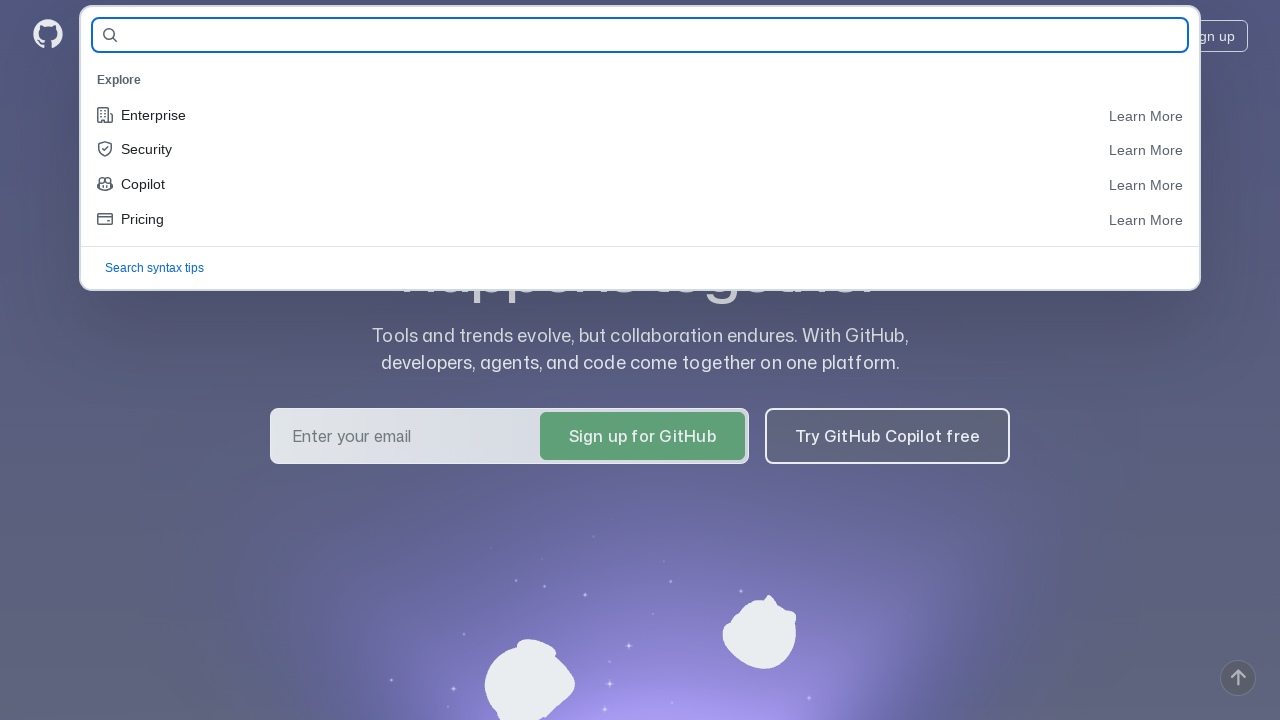

Search input field appeared
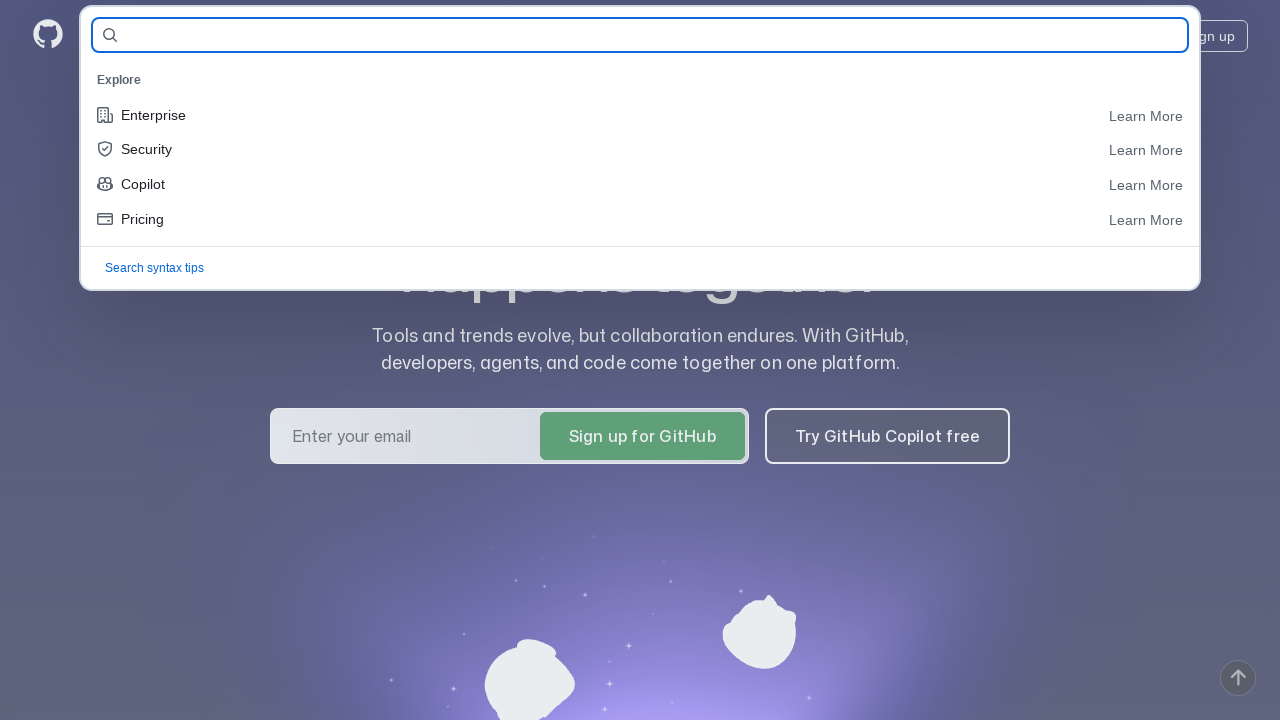

Entered 'Selenium' as search term on input[name='query-builder-test']
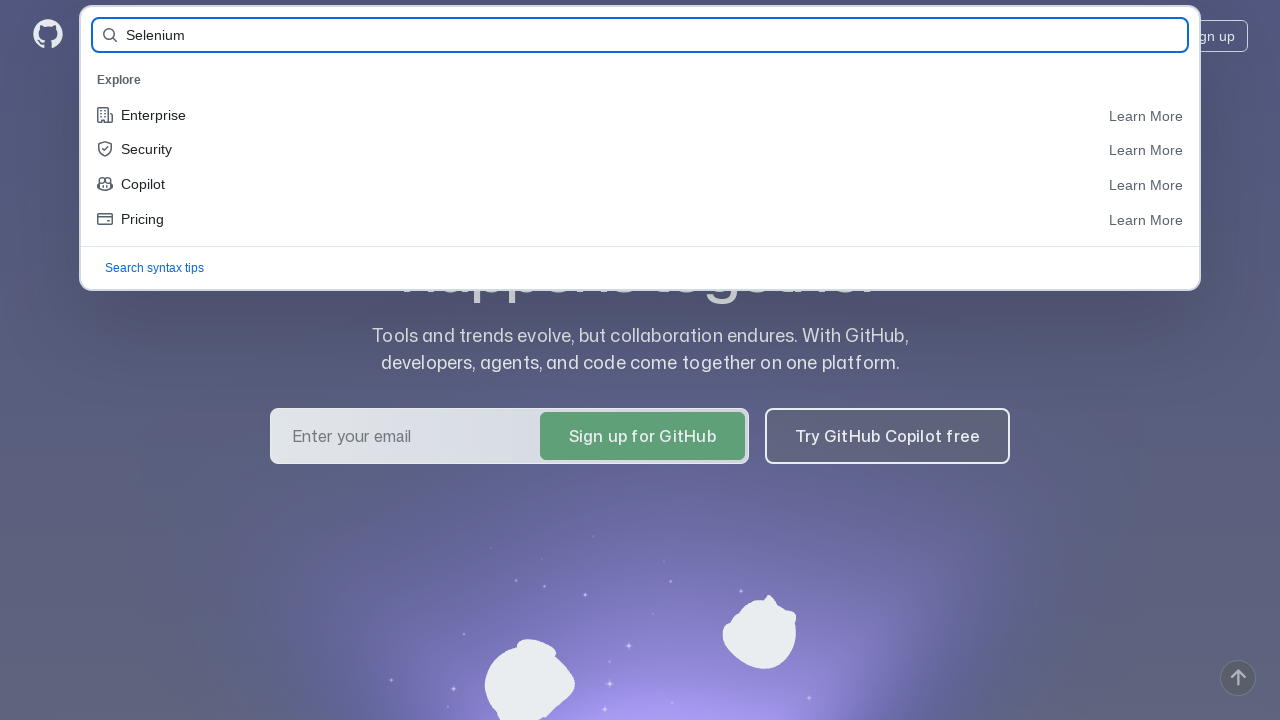

Pressed Enter to submit search
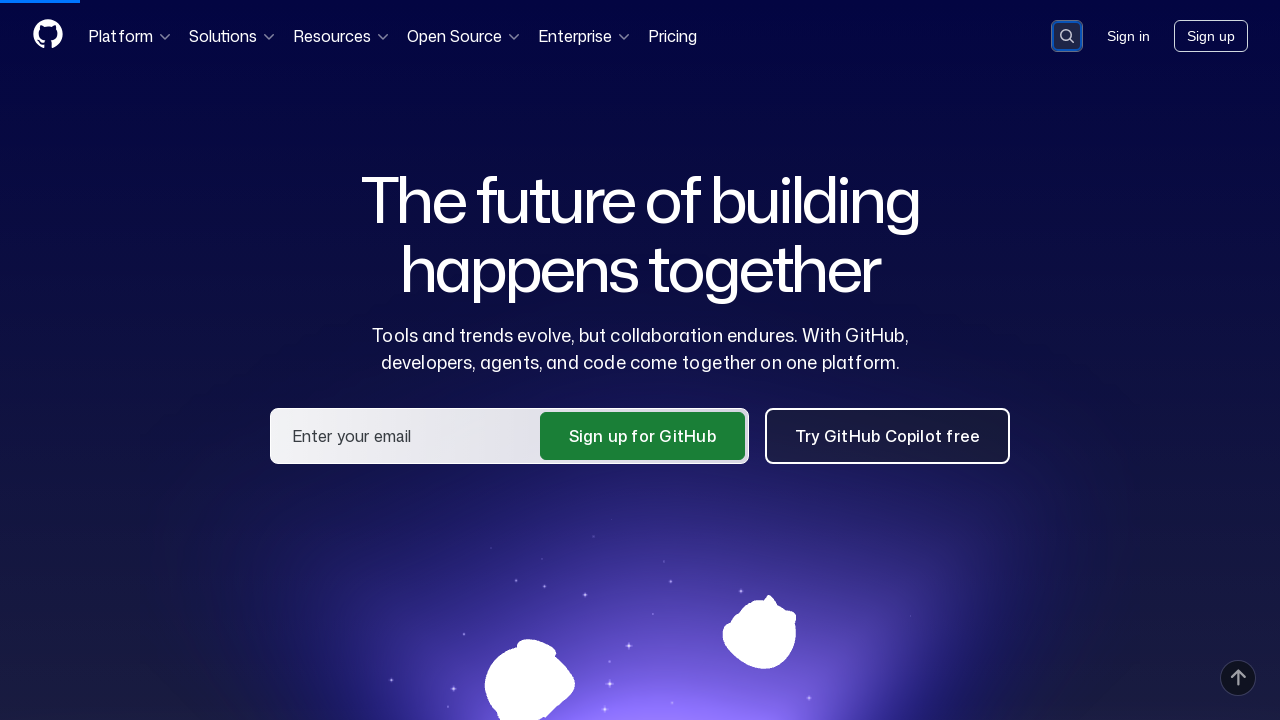

Search results loaded successfully
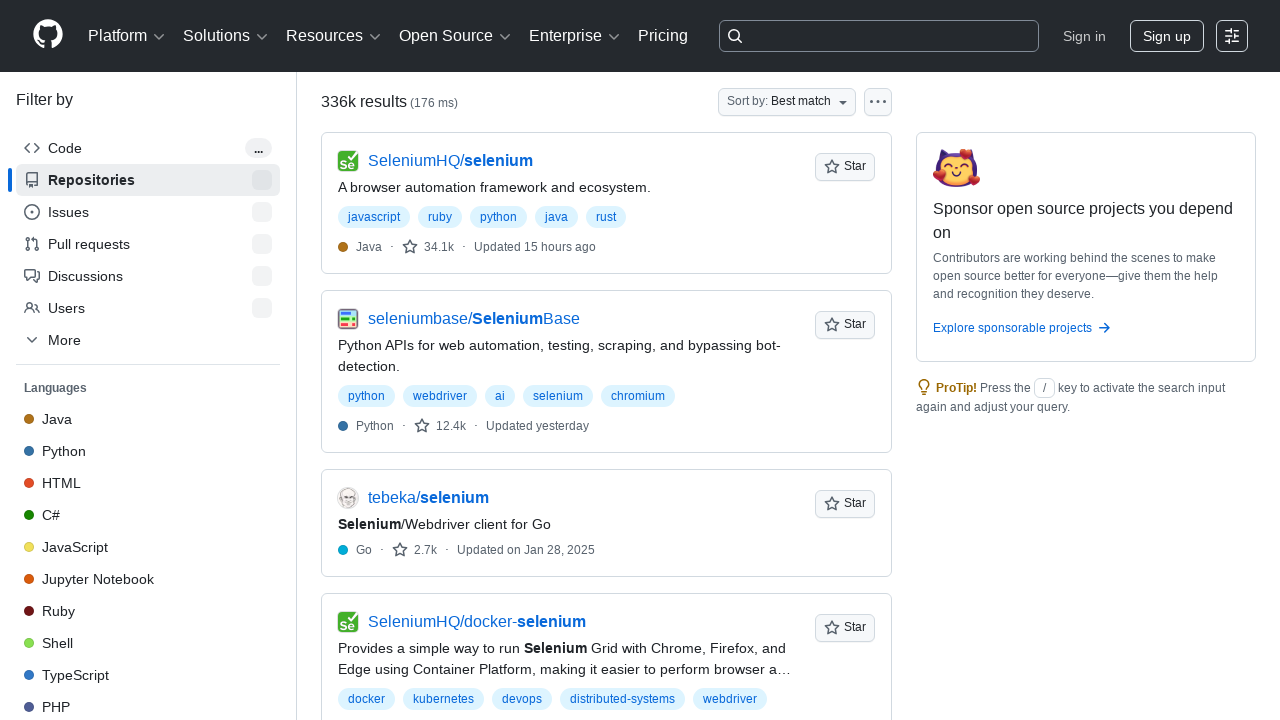

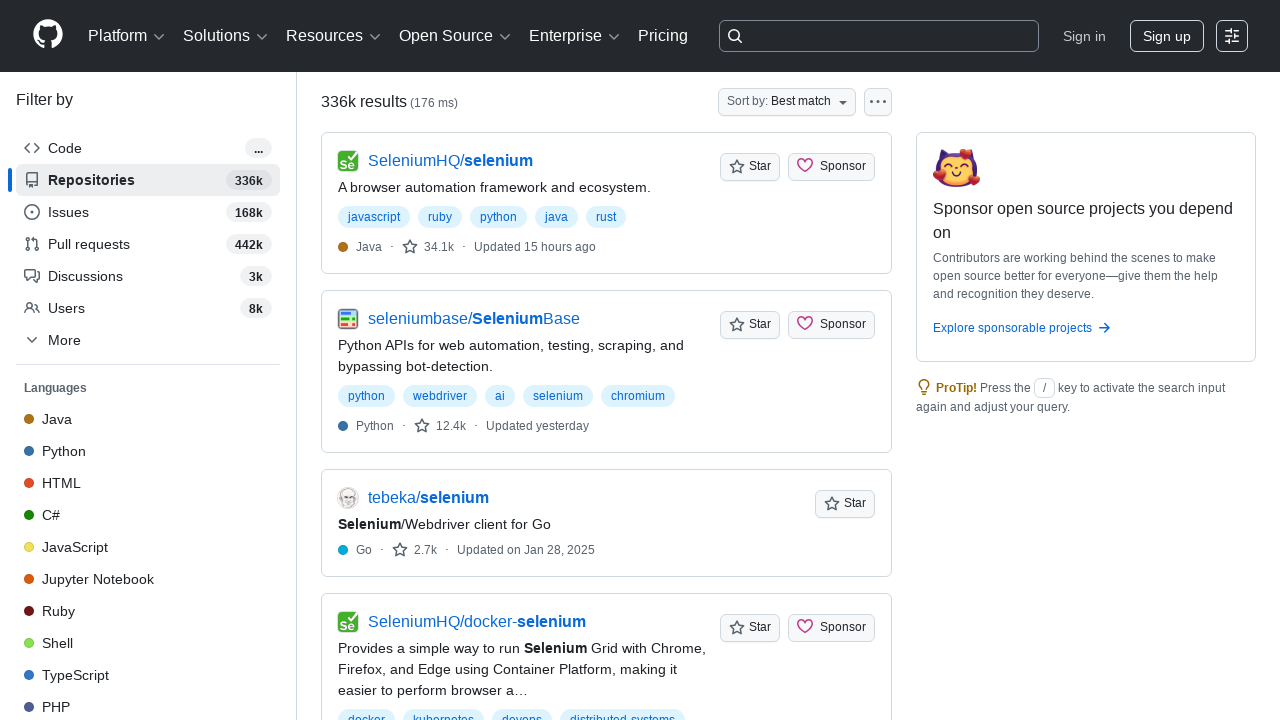